Tests right-click (context click) functionality on a button and verifies the success message appears

Starting URL: https://demoqa.com/buttons

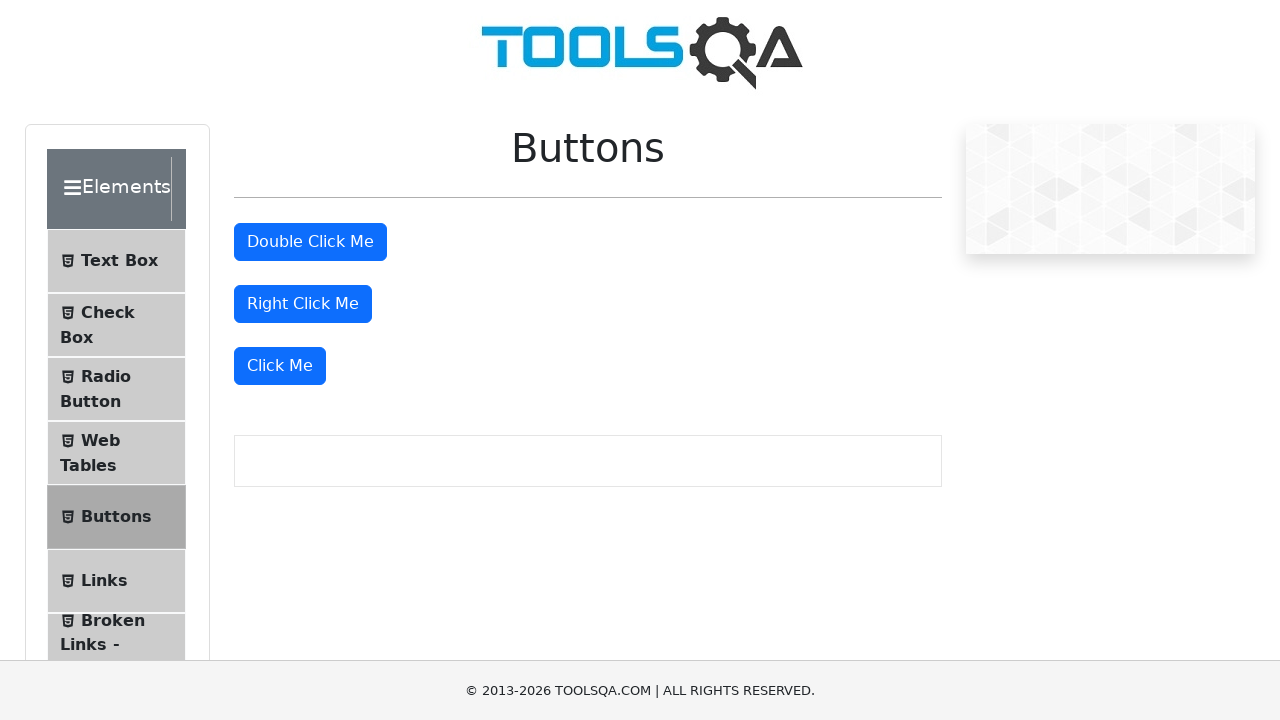

Right-clicked on 'Right Click Me' button at (303, 304) on xpath=//button[text()='Right Click Me']
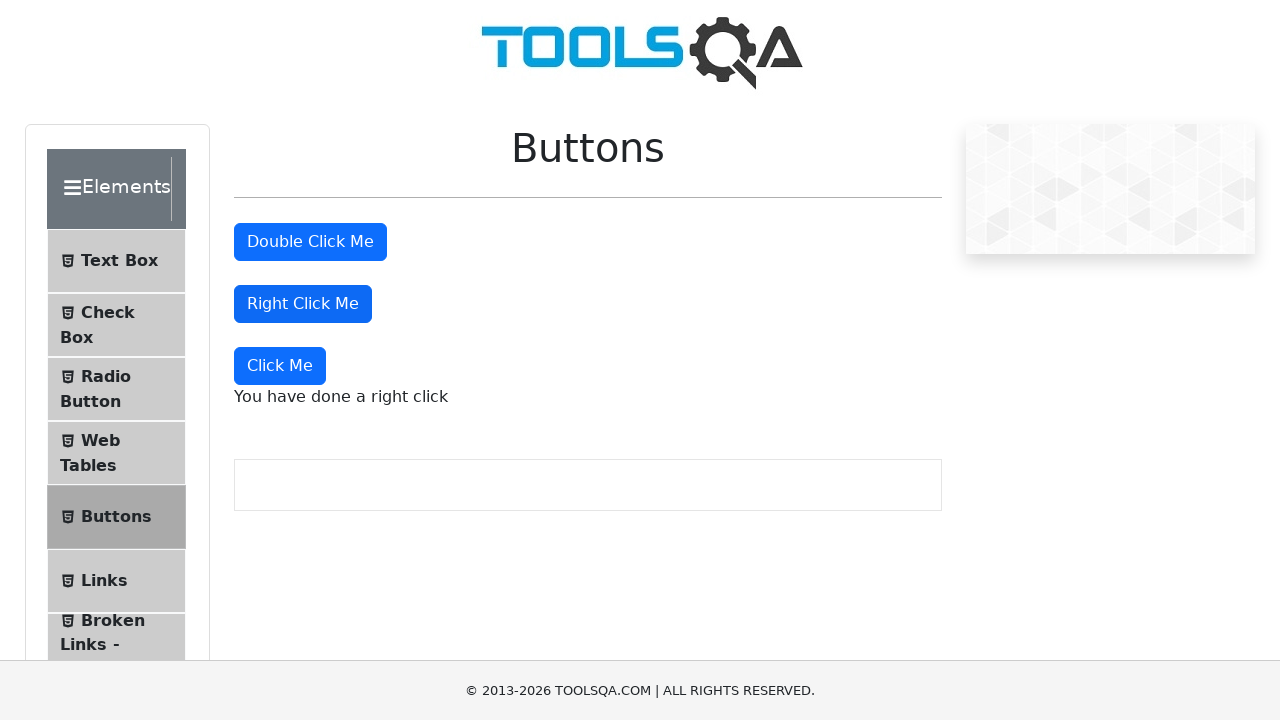

Right-click success message appeared and is visible
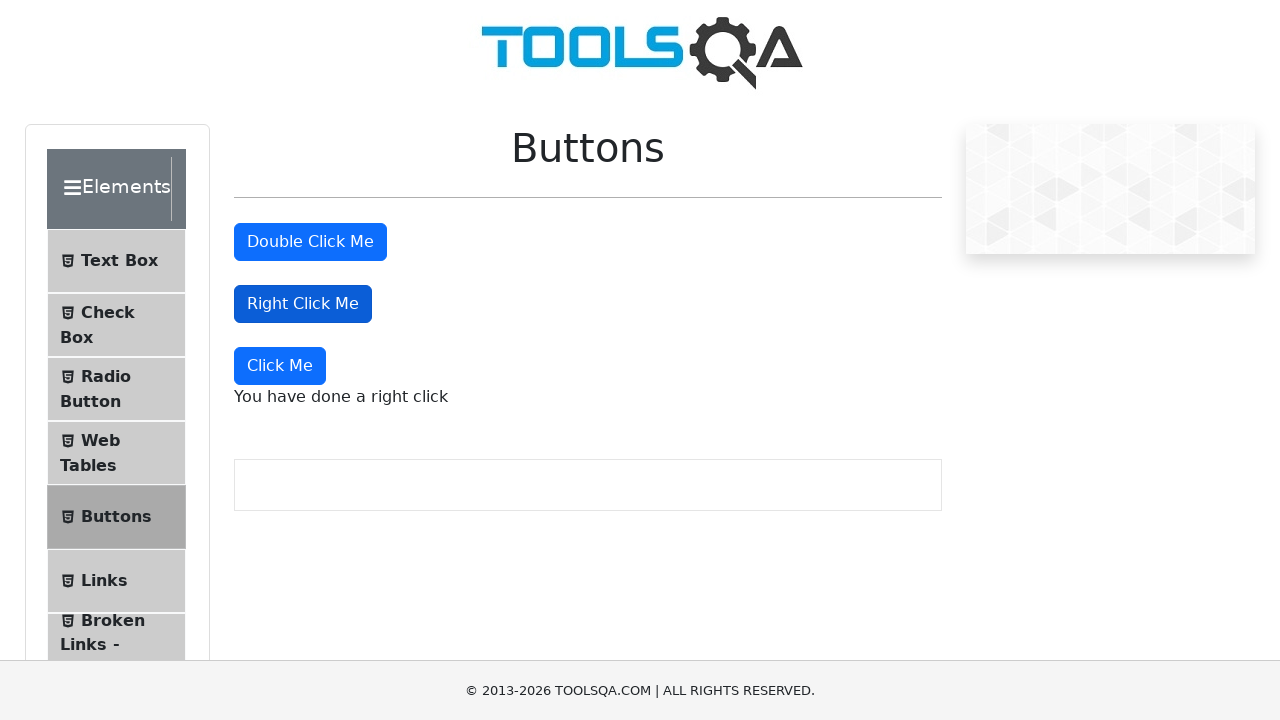

Verified success message text: 'You have done a right click'
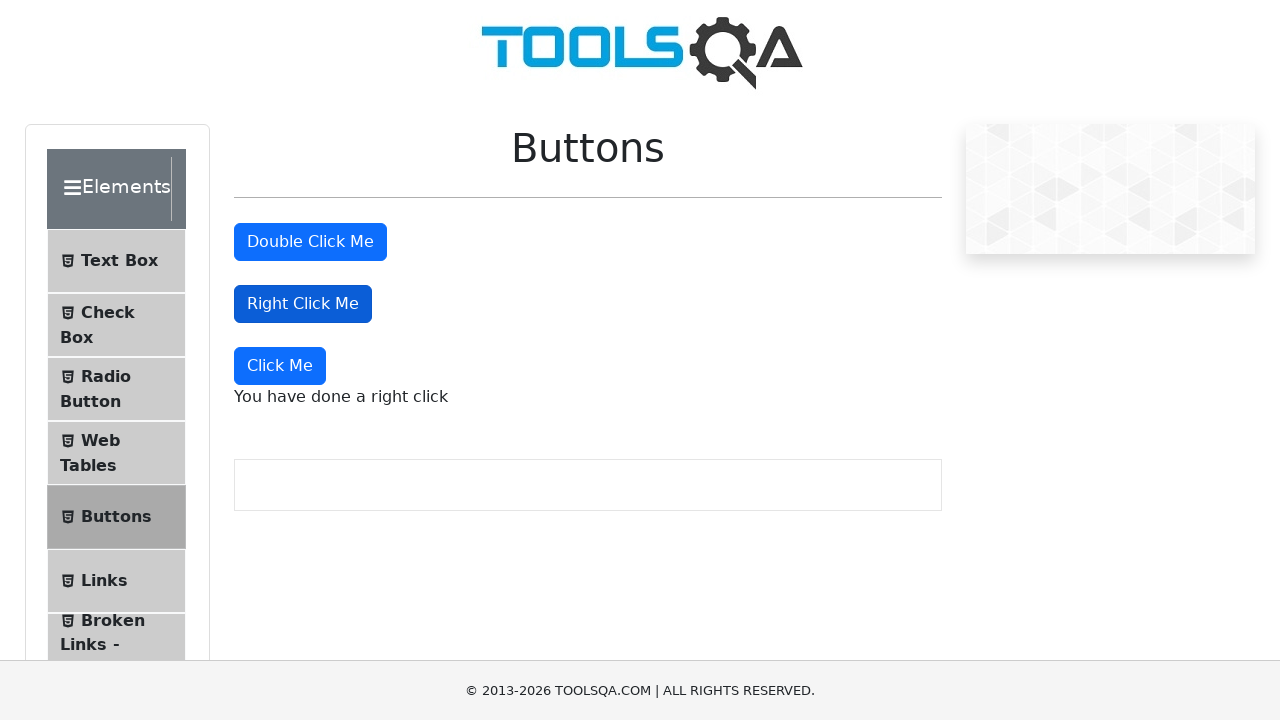

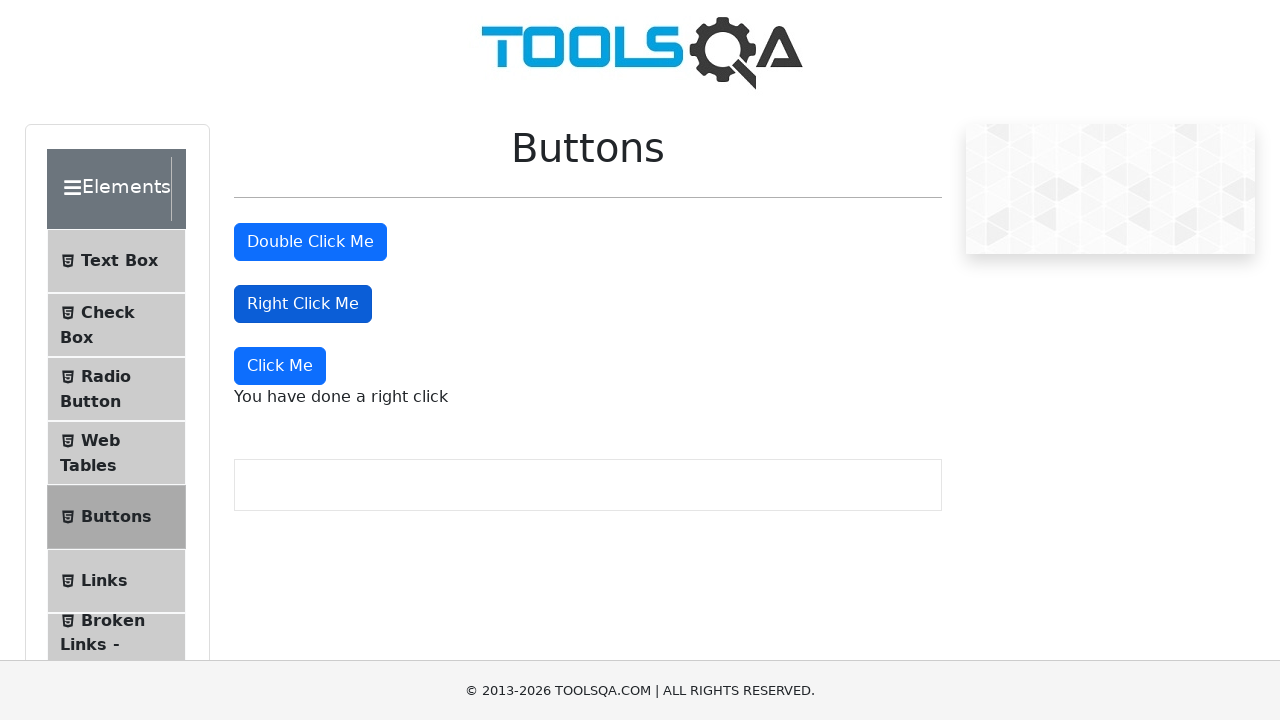